Clicks the "Get started" link and verifies navigation to the intro page

Starting URL: https://playwright.dev/

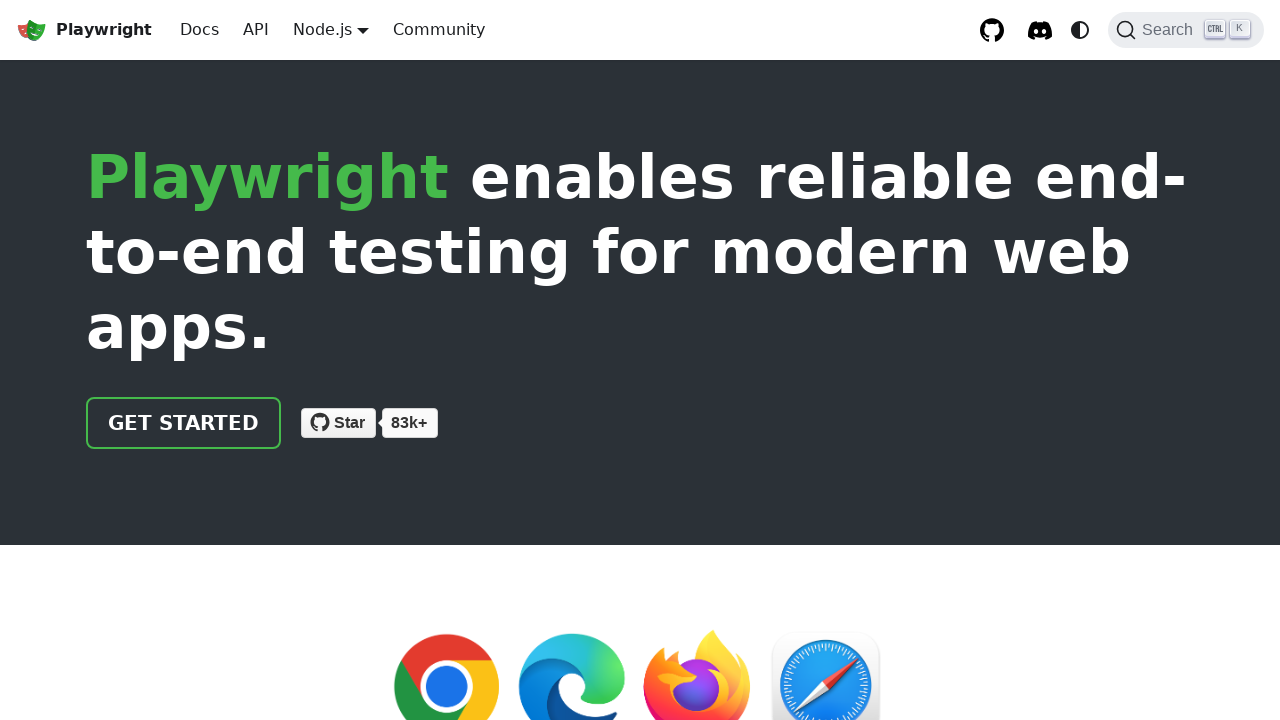

Clicked the 'Get started' link at (184, 423) on internal:role=link[name="Get started"i]
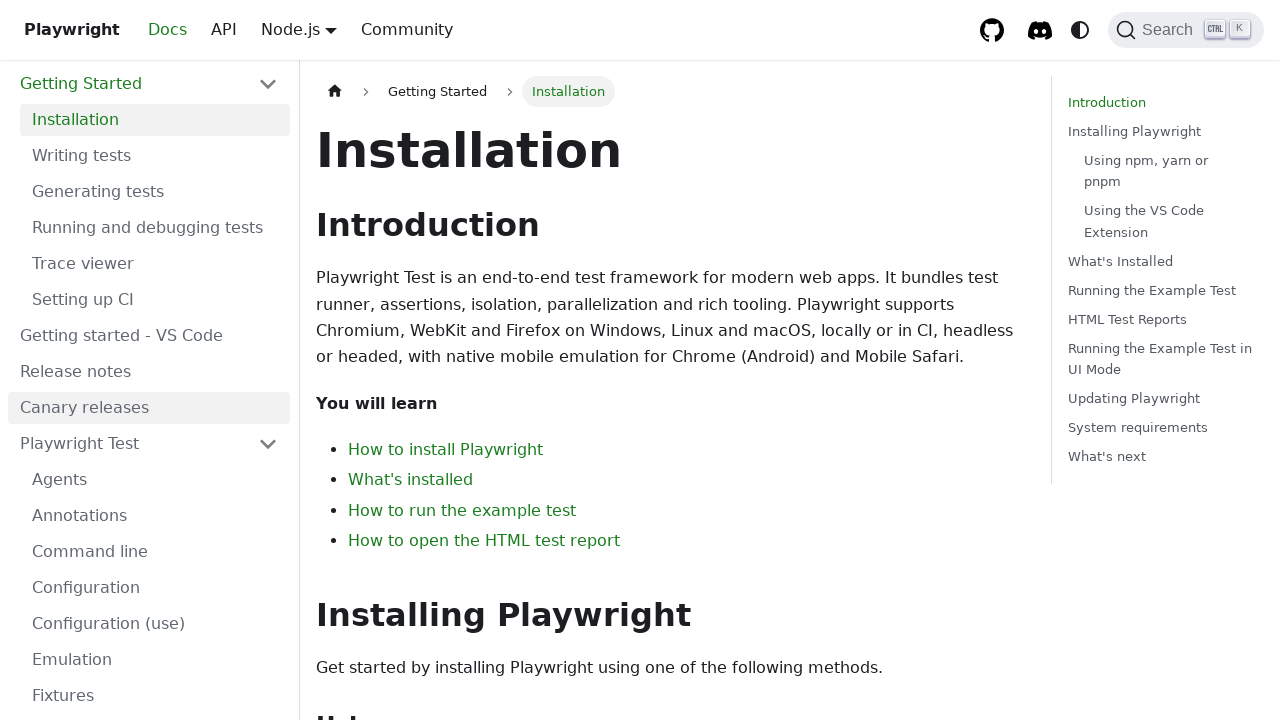

Verified navigation to intro page - URL contains 'intro'
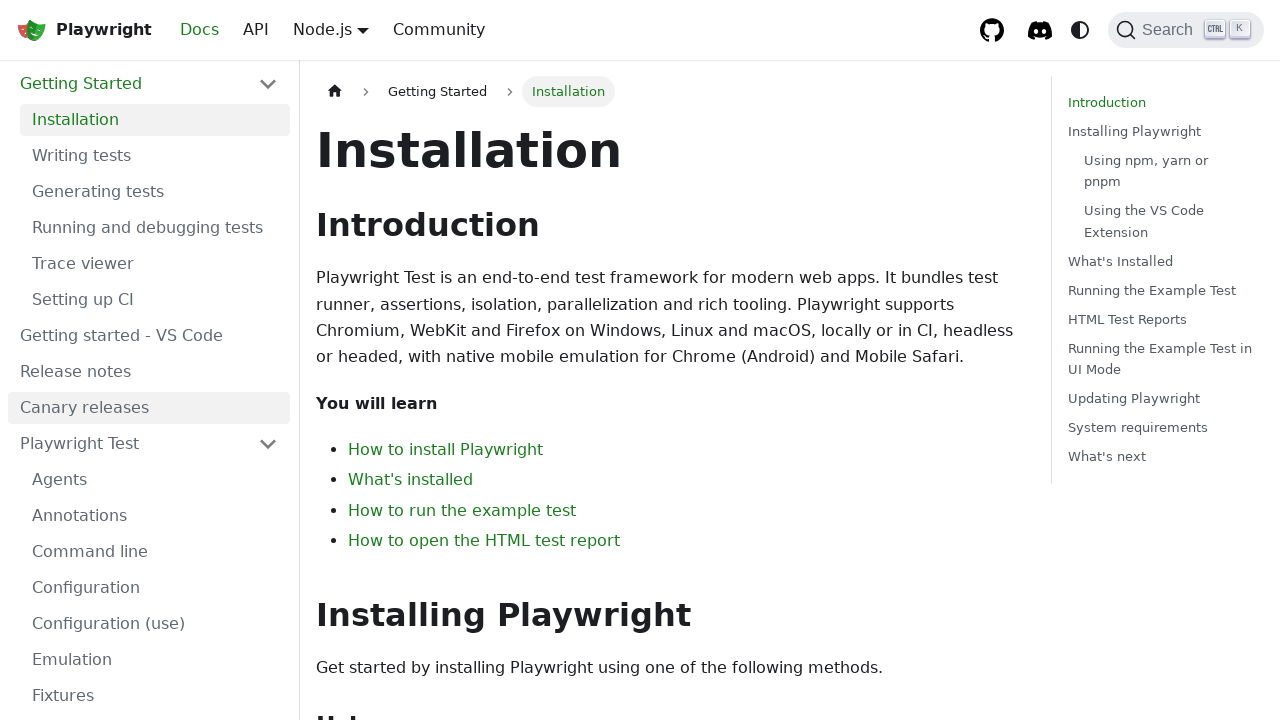

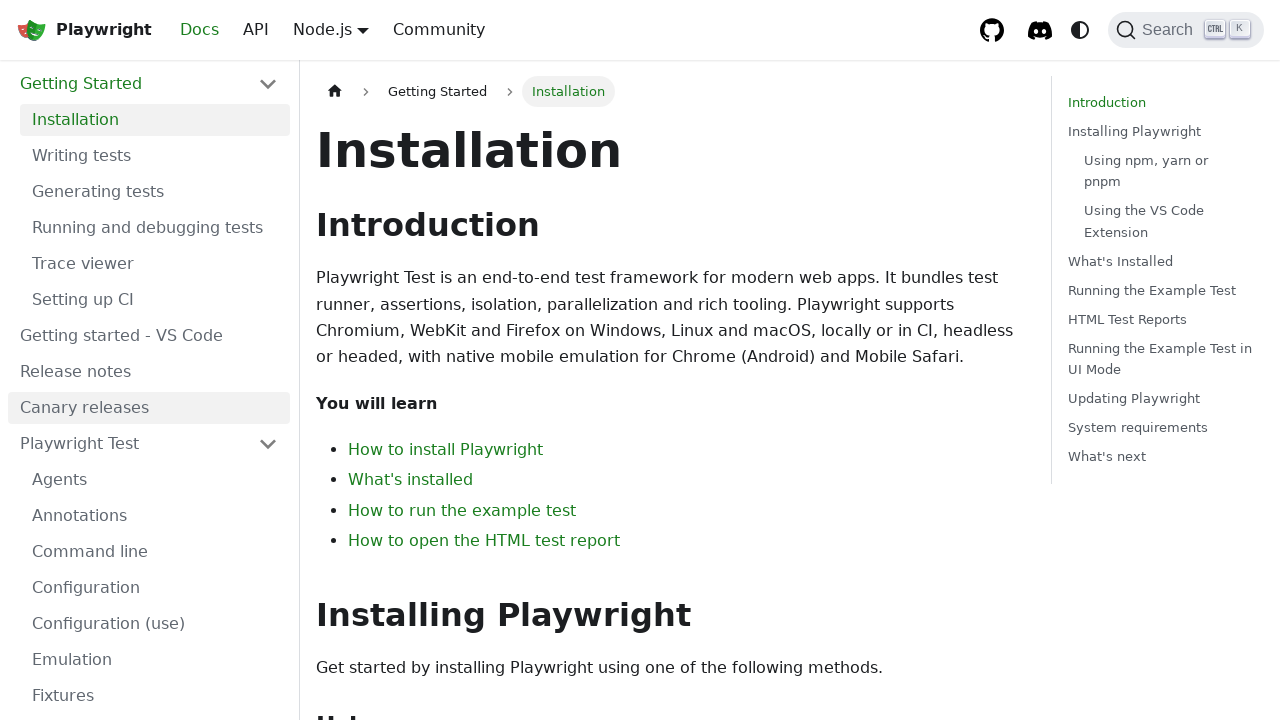